Fills out the DemoQA practice form with personal information including first name, last name, email, gender, phone number, hobbies, and address fields, then submits the form.

Starting URL: https://demoqa.com/automation-practice-form

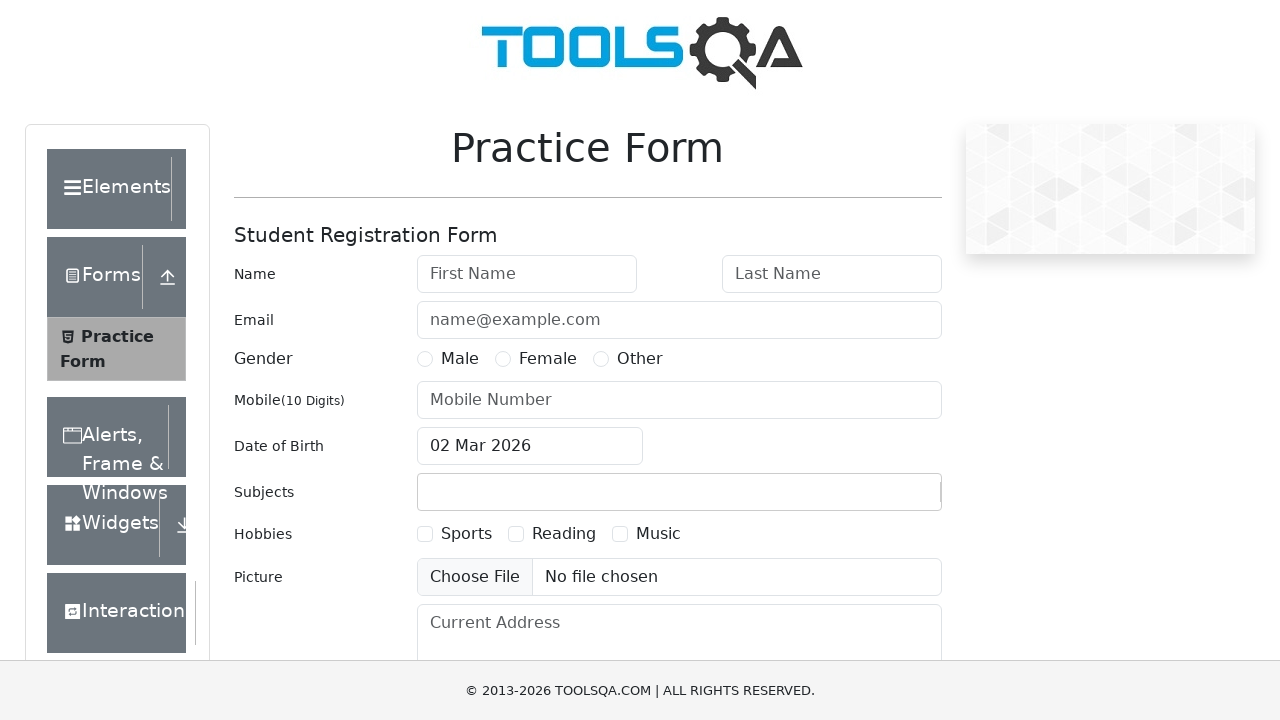

Filled first name field with 'Syed' on #firstName
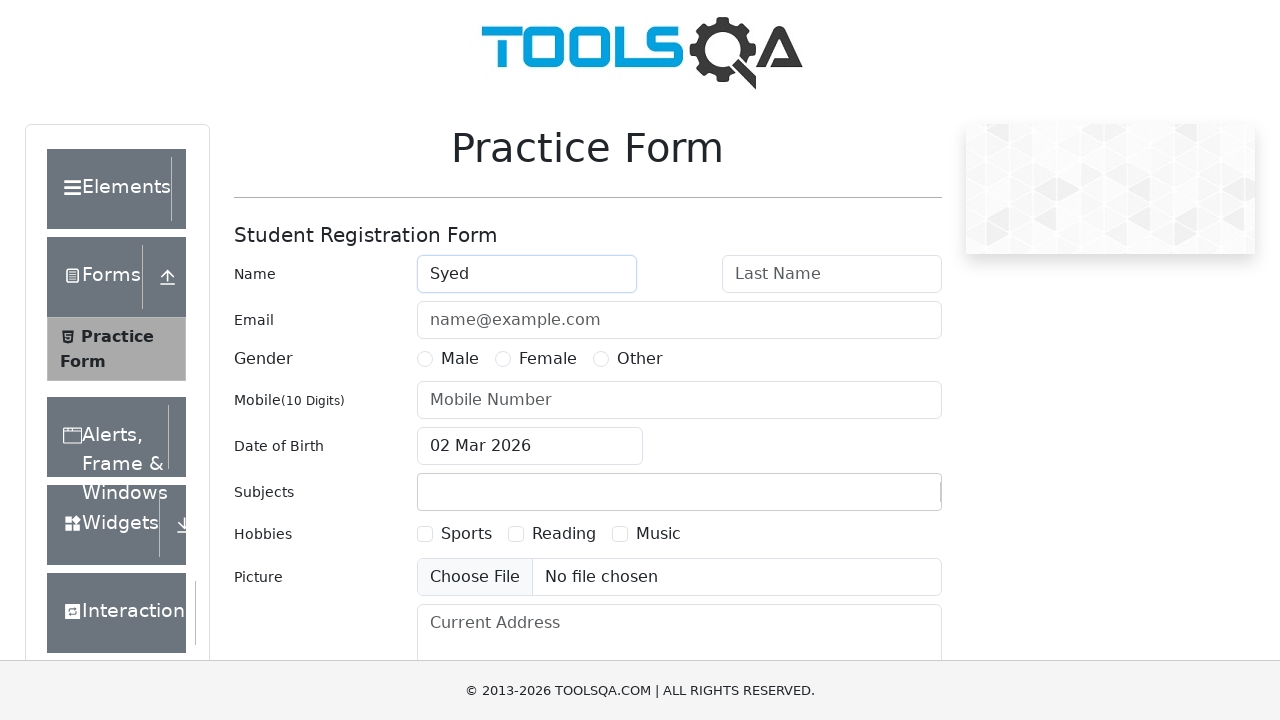

Filled last name field with 'Ali' on #lastName
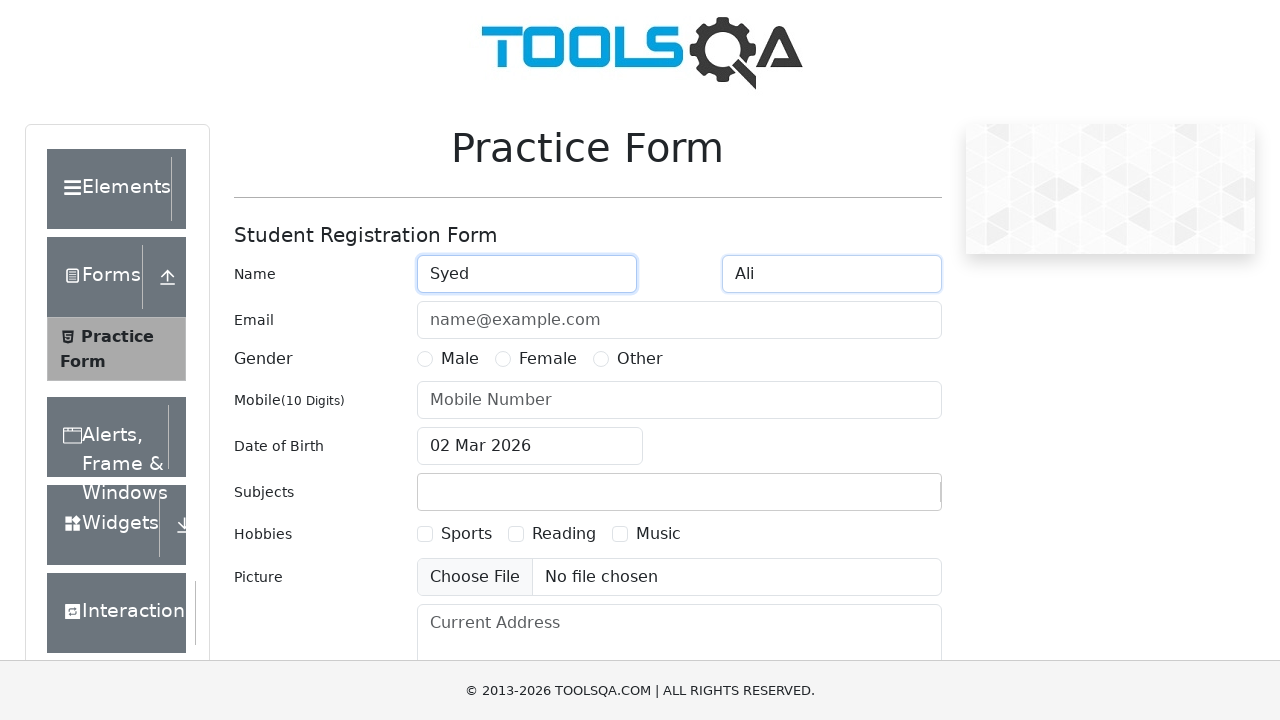

Filled email field with 'wilford@yopmail.com' on #userEmail
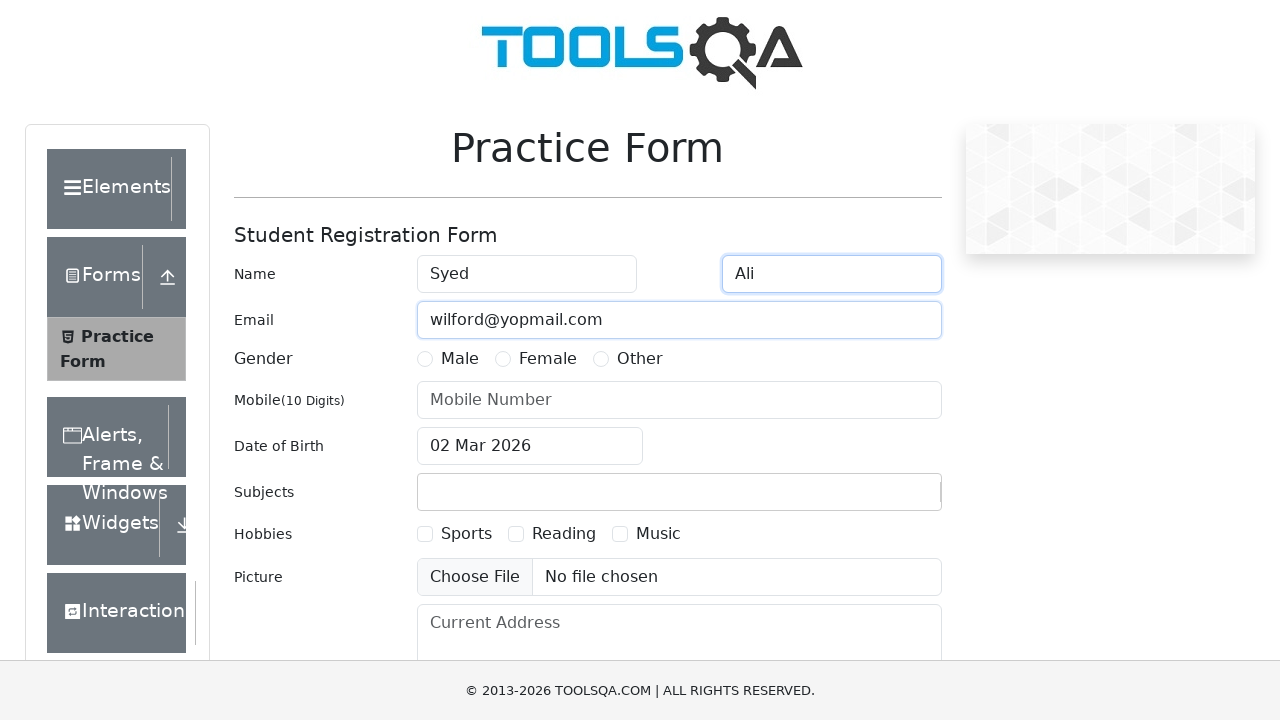

Selected Female gender option at (548, 359) on label:has-text('Female')
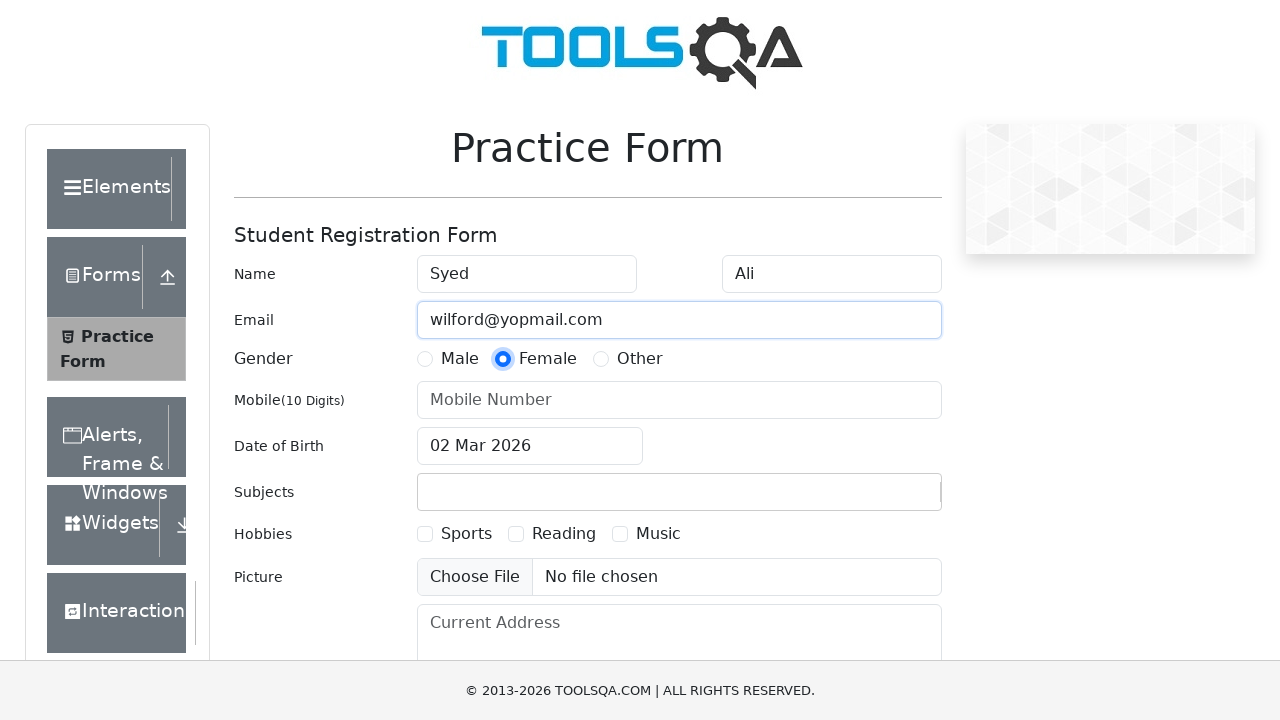

Filled phone number field with '7773075457' on #userNumber
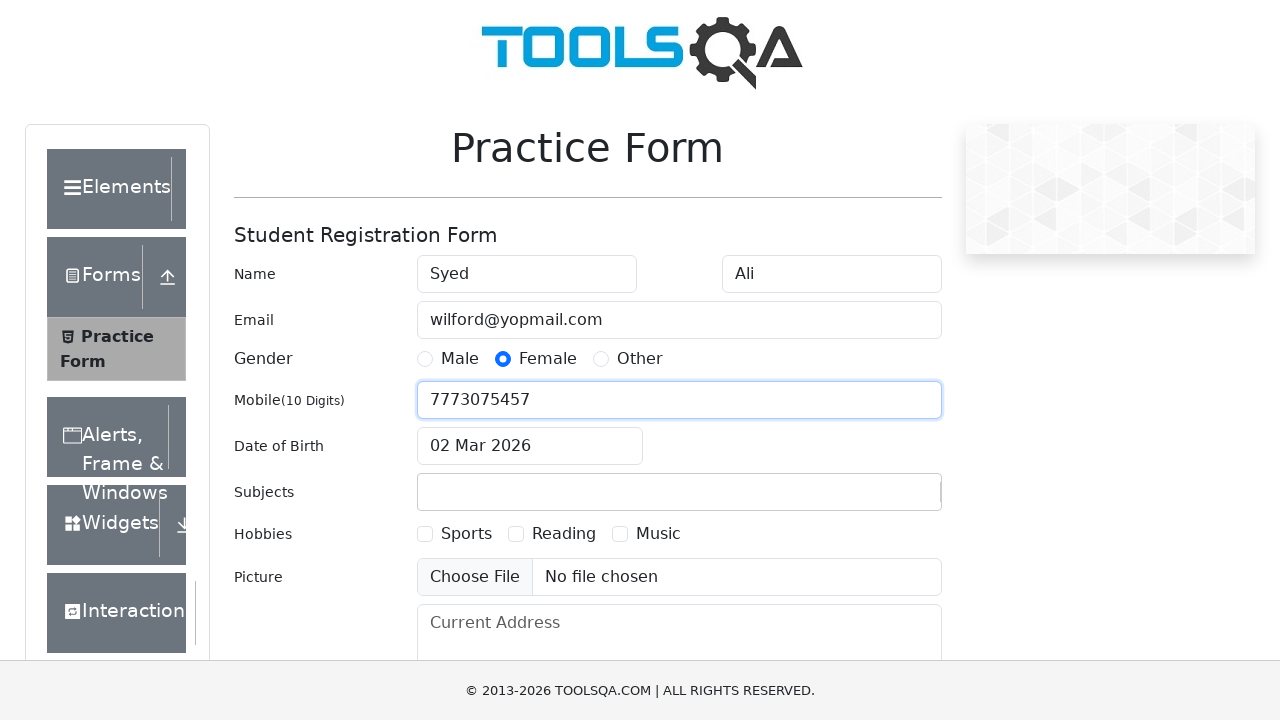

Selected Sports hobby checkbox at (466, 534) on text=Sports
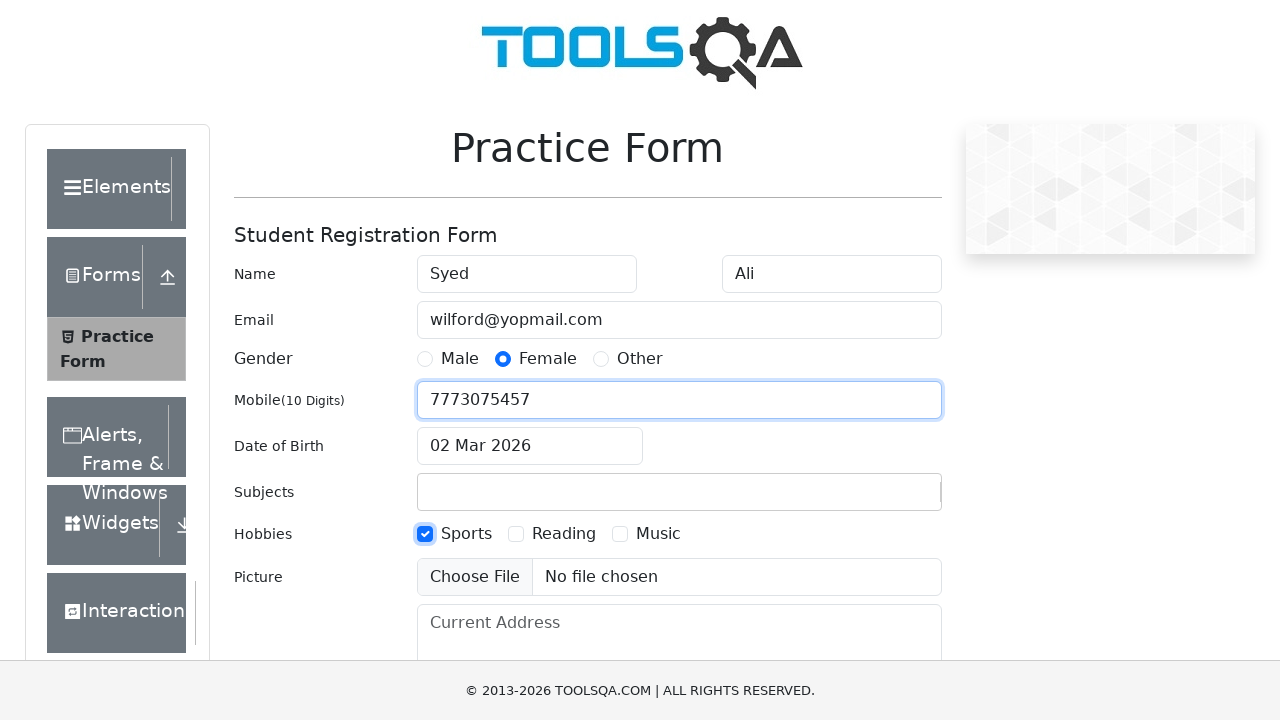

Filled current address field with 'N11 ParkAvenue, Tampa, FL' on #currentAddress
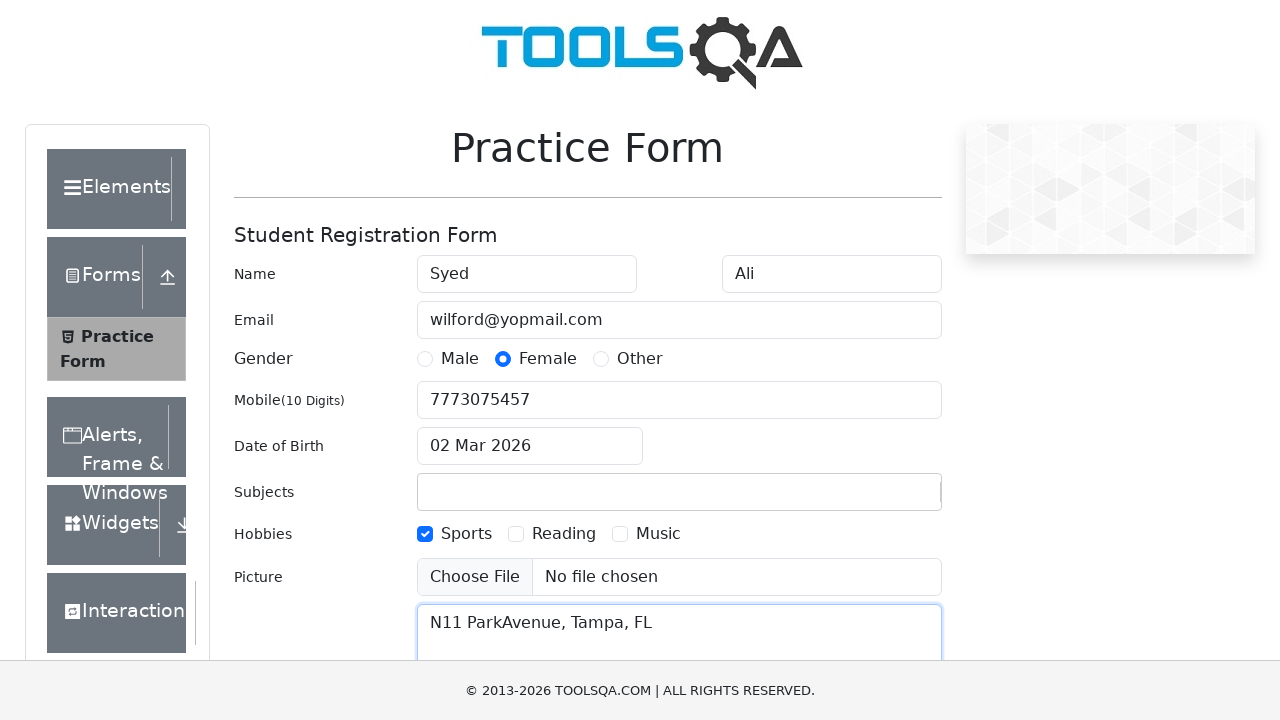

Clicked on state dropdown at (527, 437) on #state
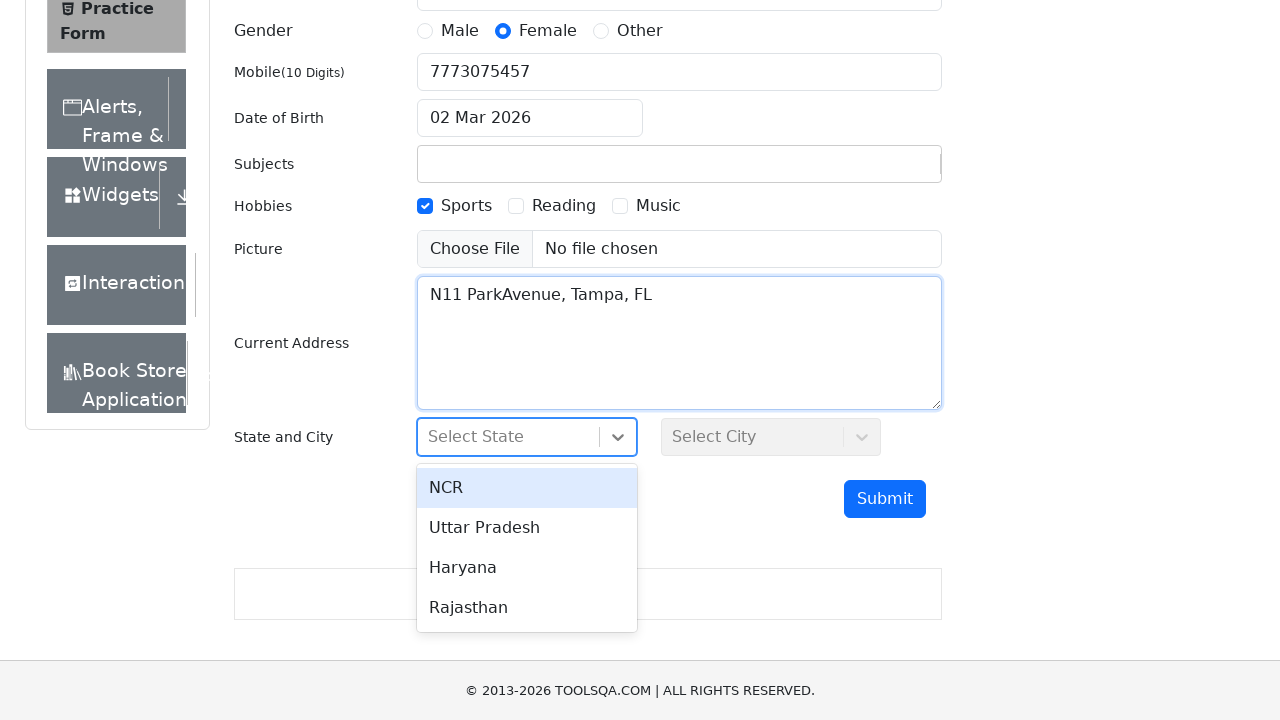

State dropdown became visible
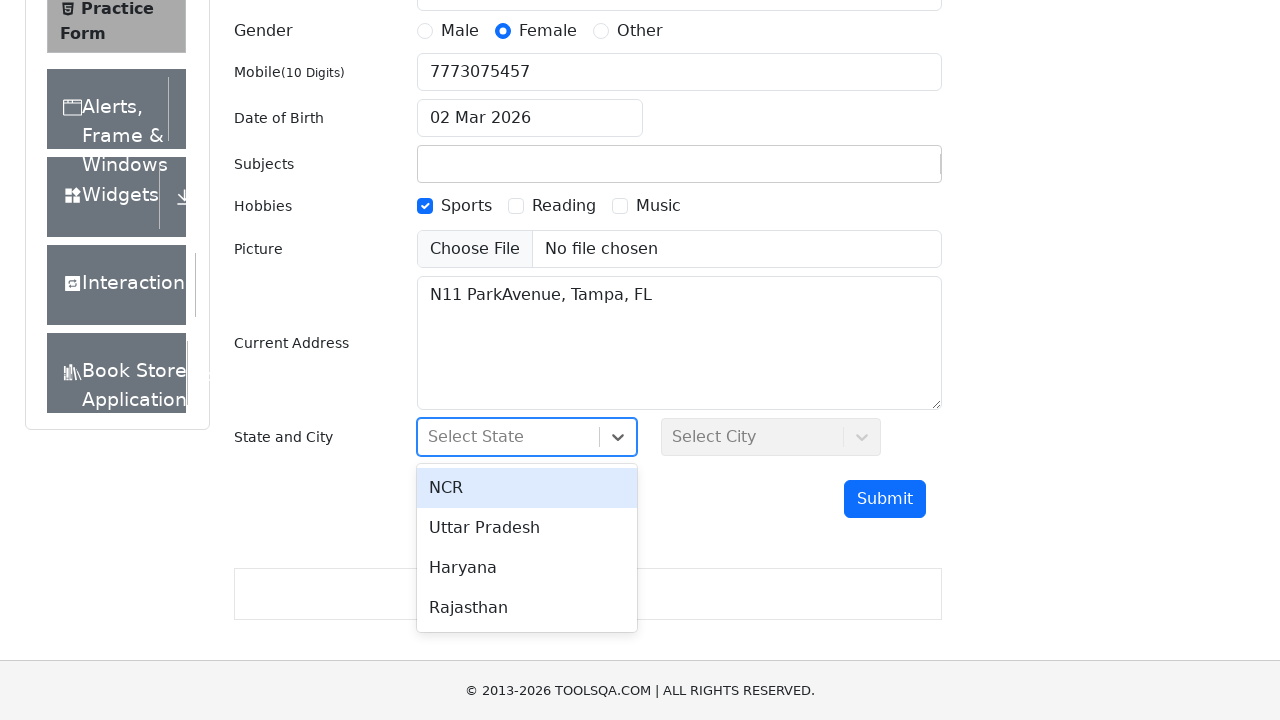

Selected first state option from dropdown at (527, 488) on #react-select-3-option-0
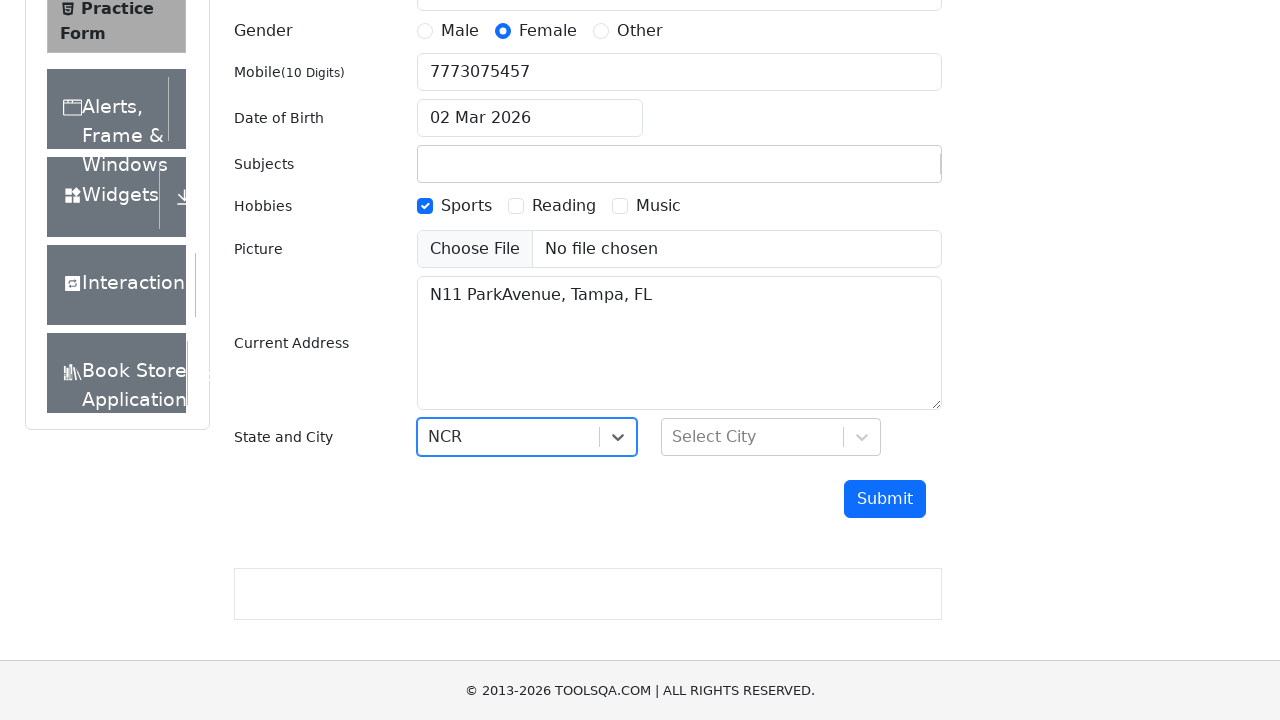

Clicked on city dropdown at (771, 437) on #city
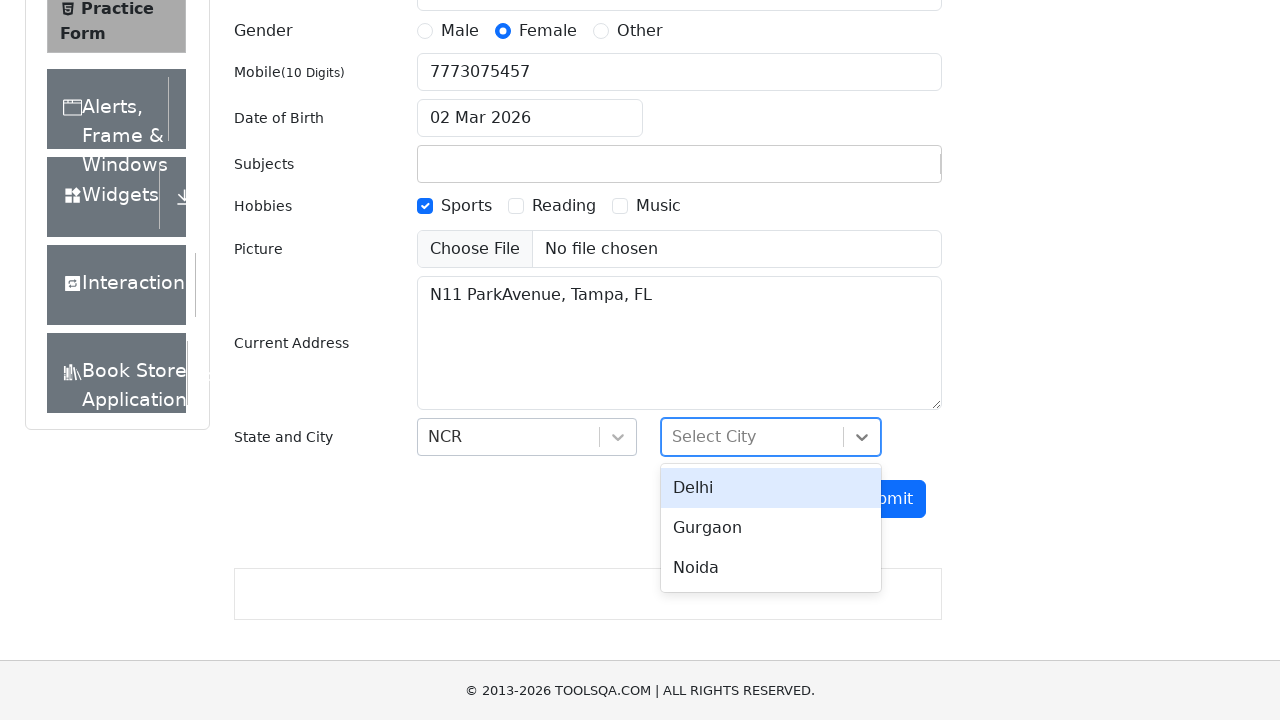

City dropdown became visible
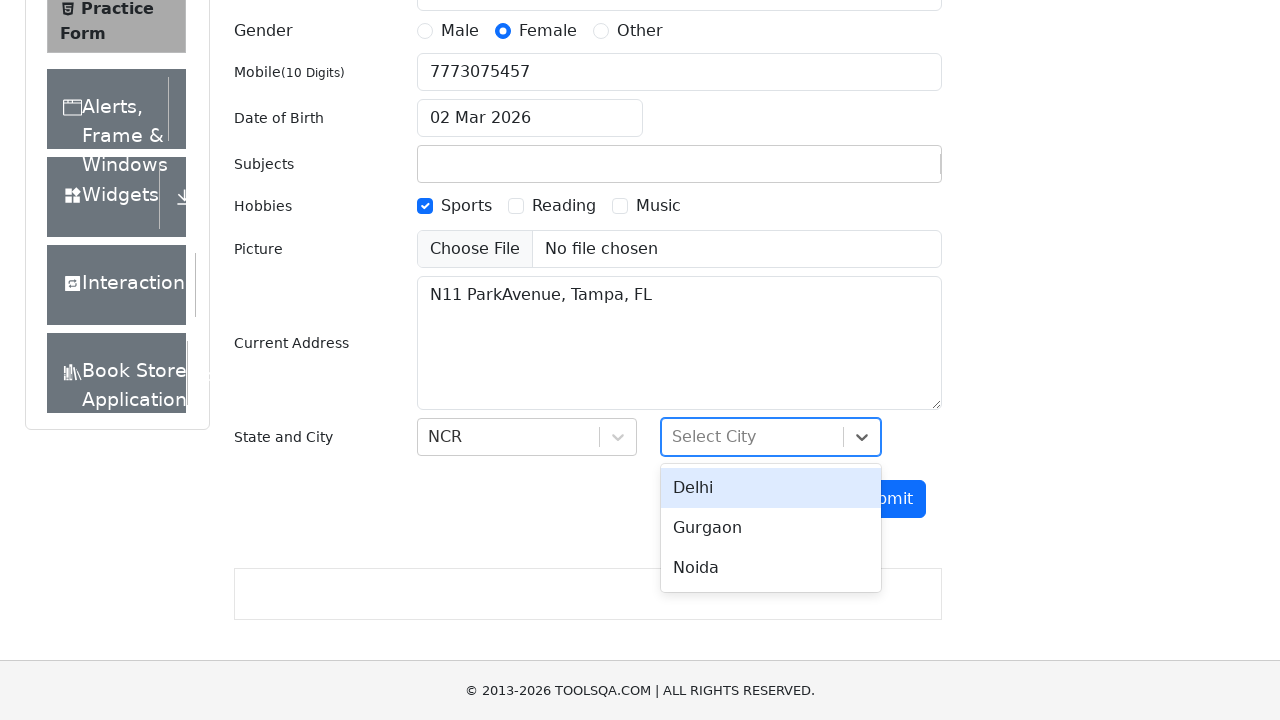

Selected first city option from dropdown at (771, 488) on #react-select-4-option-0
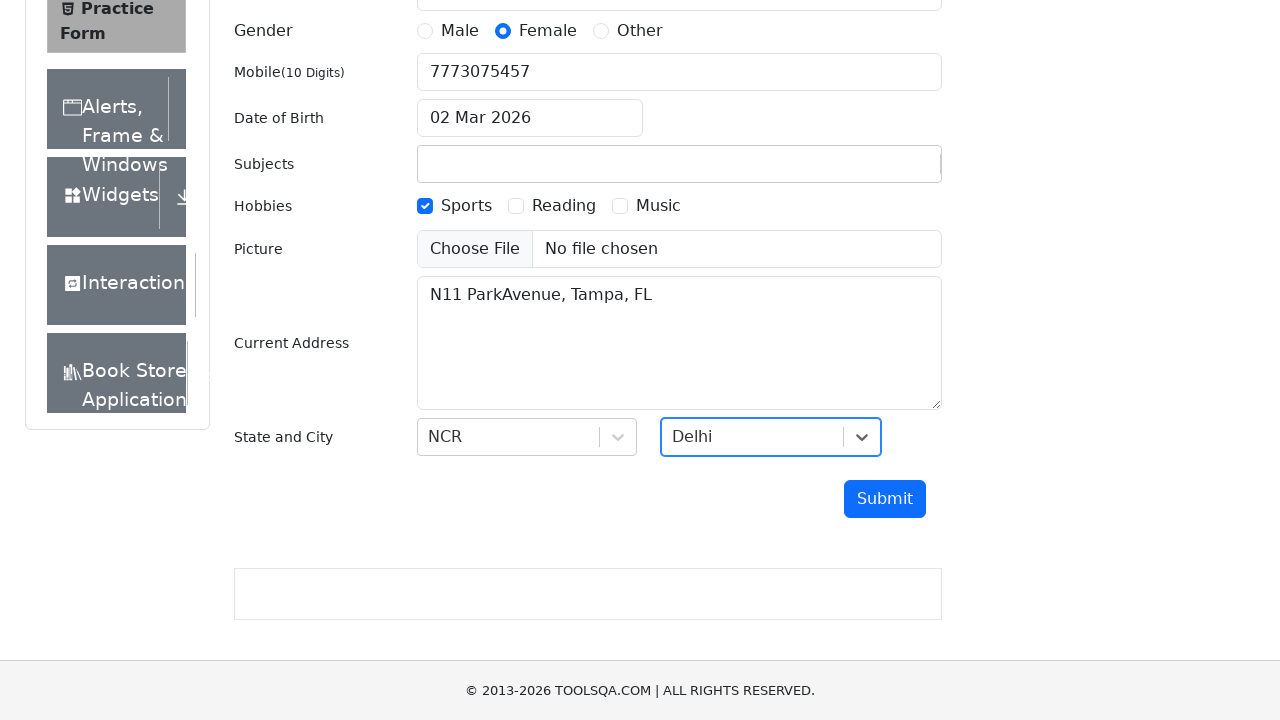

Clicked submit button to submit the form at (885, 499) on button#submit
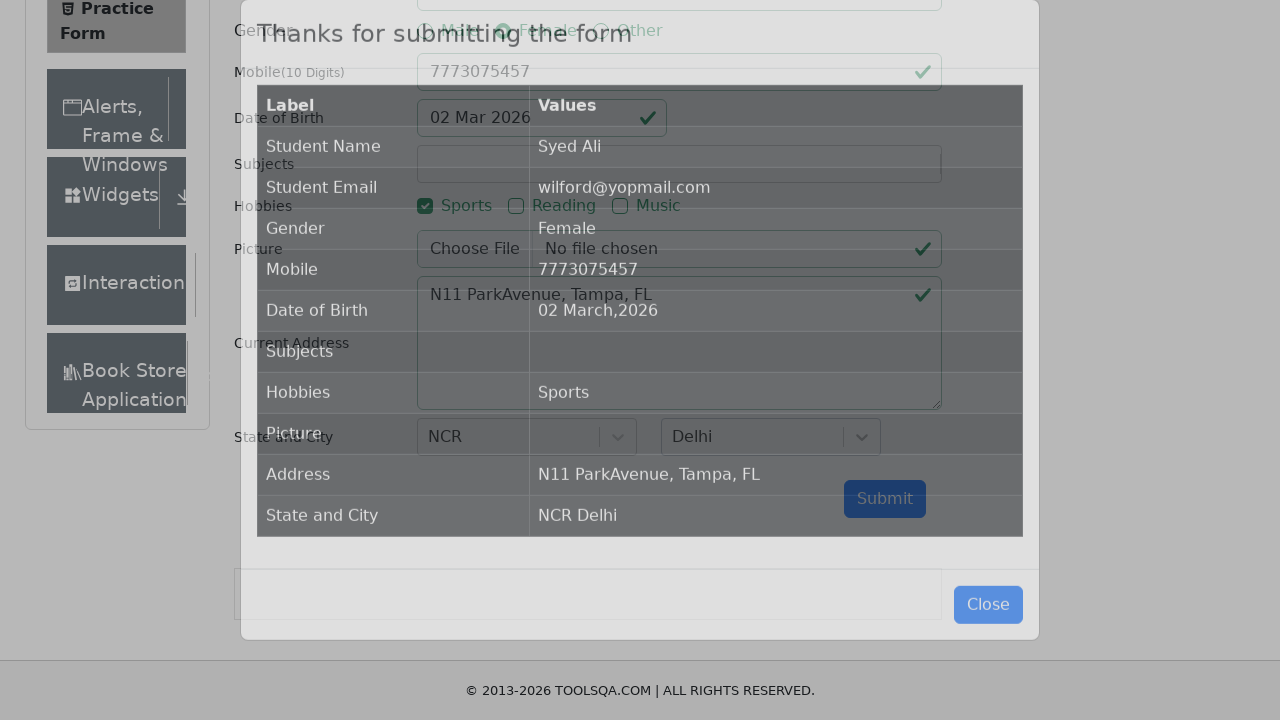

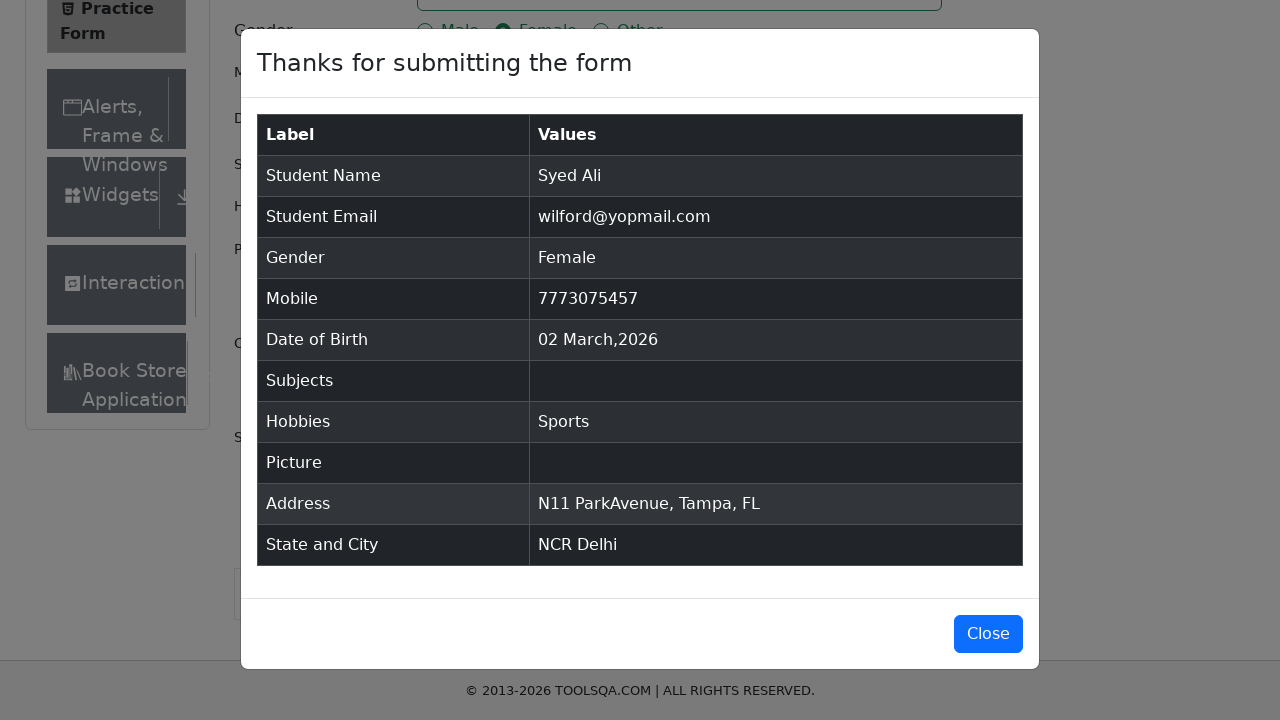